Tests form filling functionality on the Formy Project demo site by entering personal information (first name, last name, job title, selecting radio button, checkbox, dropdown option, and date) and submitting the form.

Starting URL: https://formy-project.herokuapp.com/form

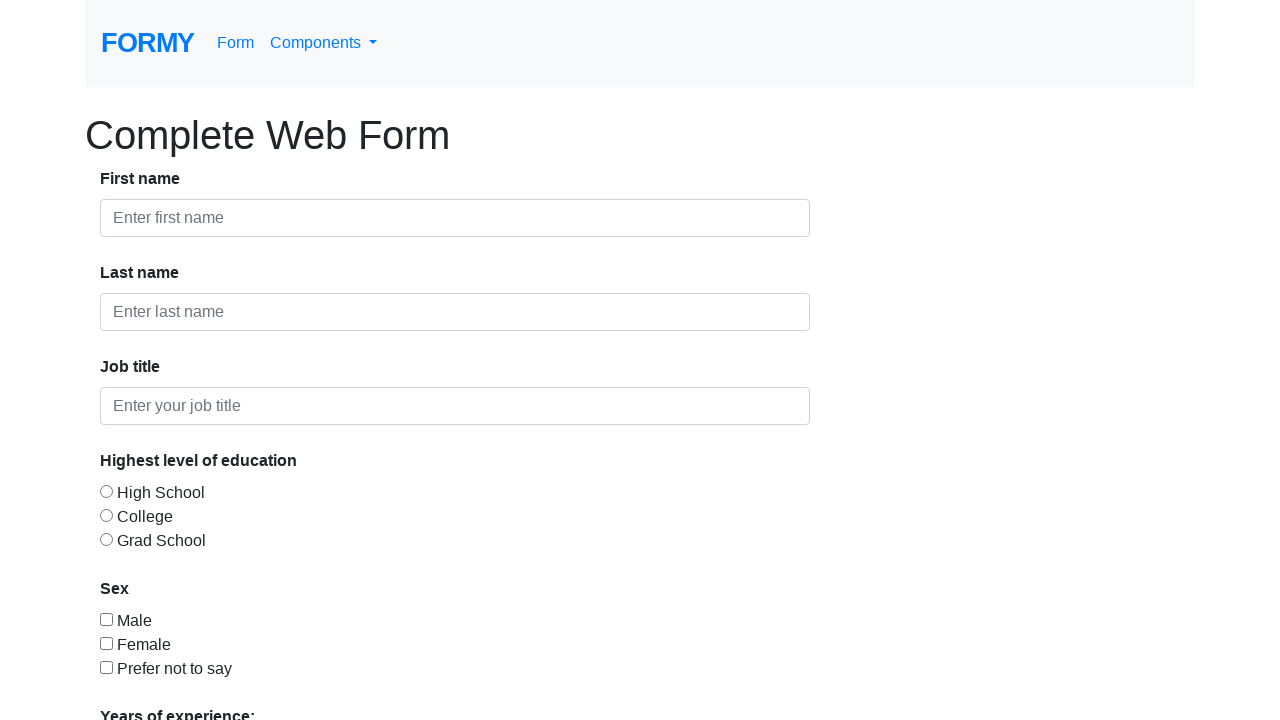

Filled first name field with 'Jason' on #first-name
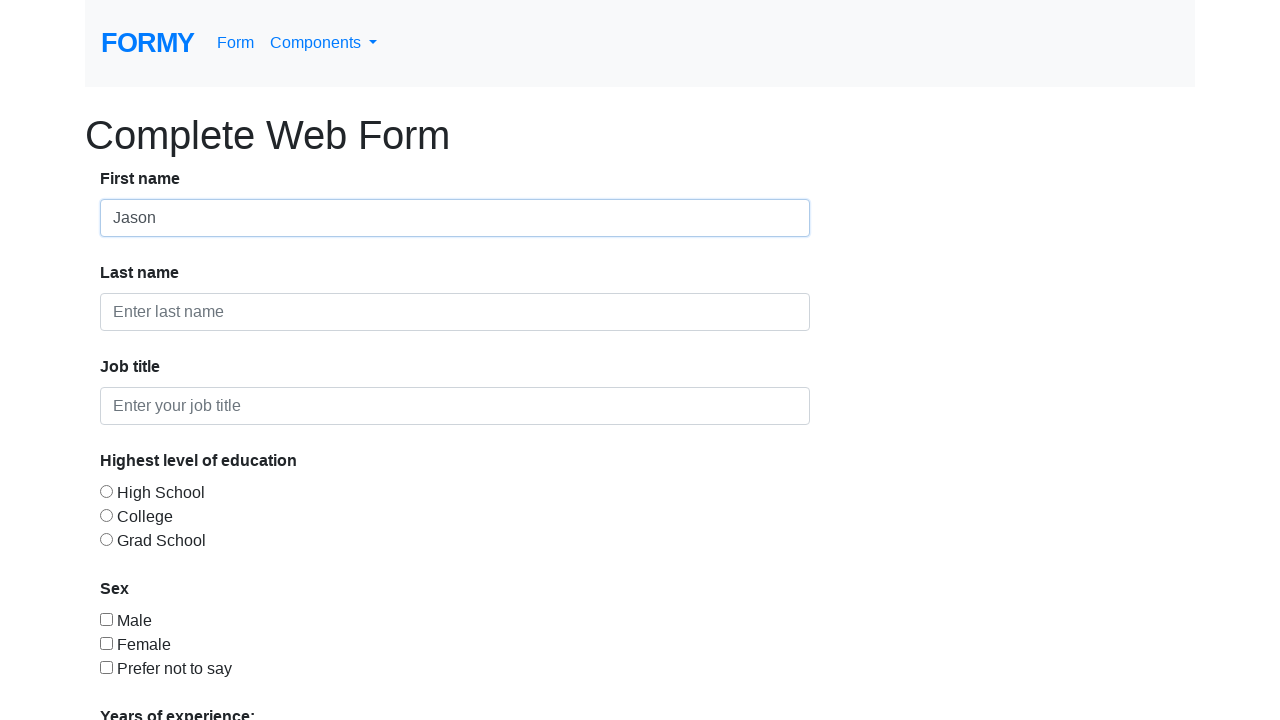

Filled last name field with 'MacKeigan' on #last-name
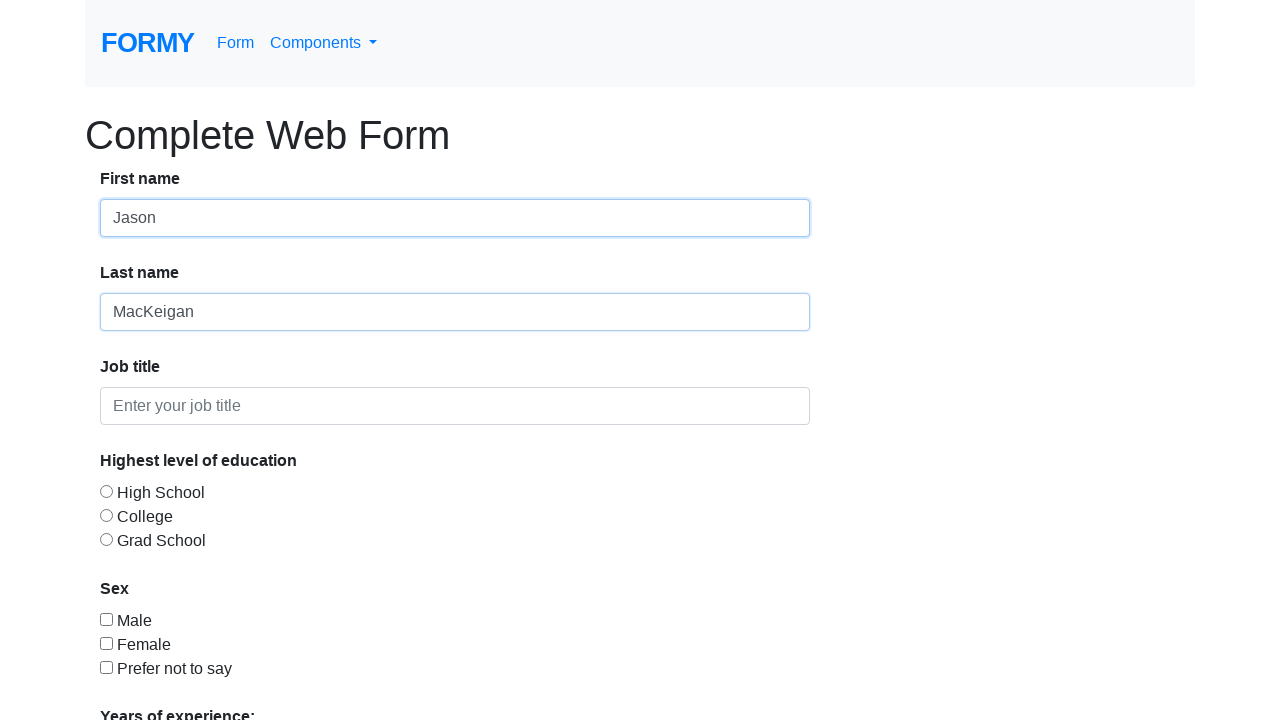

Filled job title field with 'Null' on #job-title
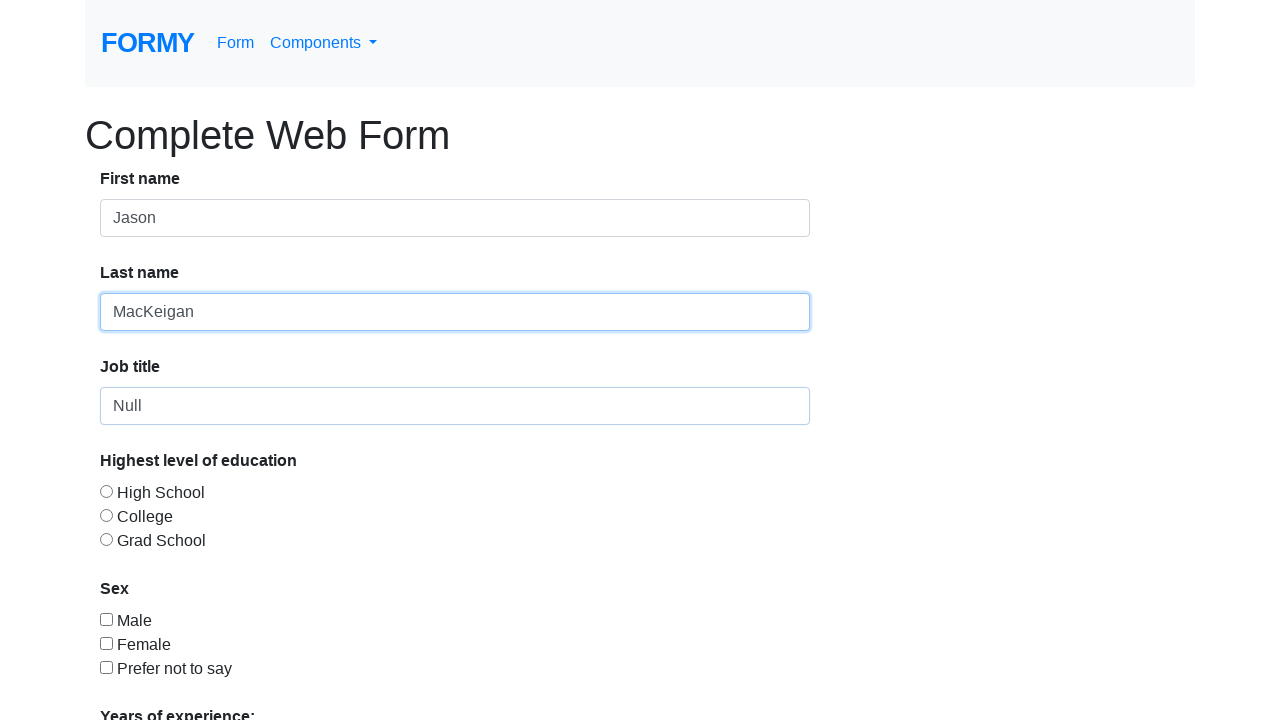

Selected radio button option 1 at (106, 491) on #radio-button-1
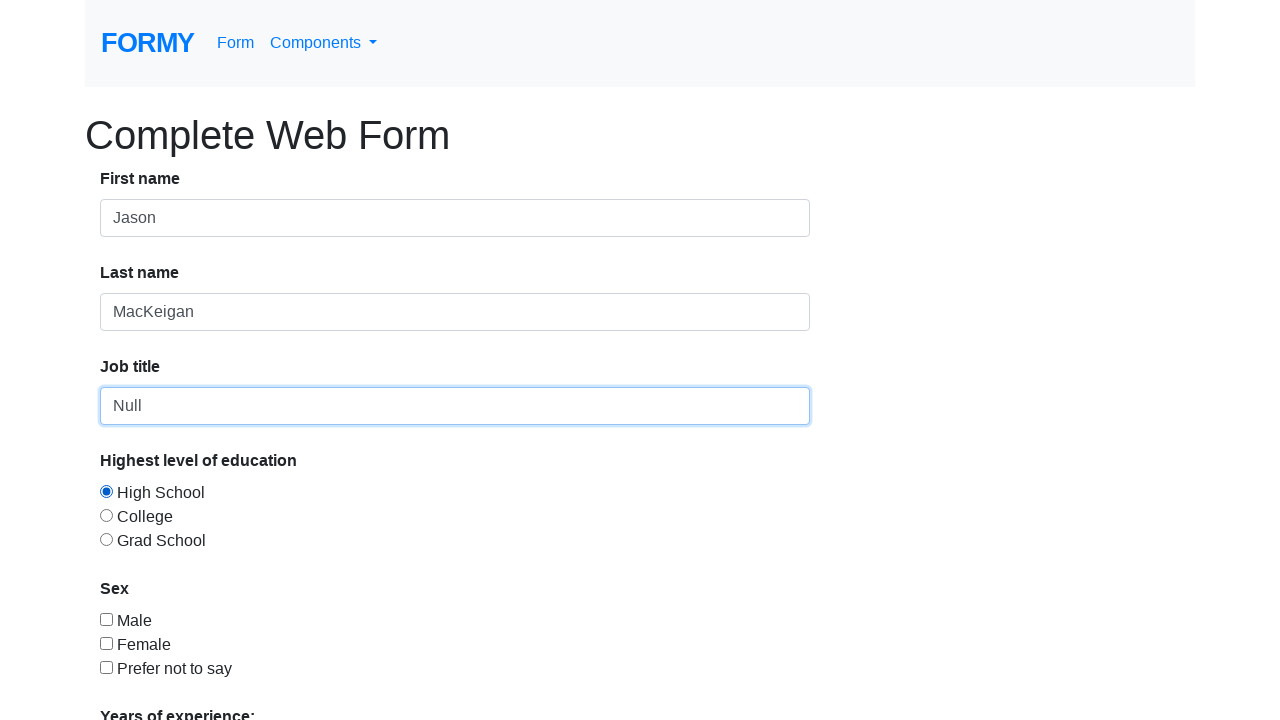

Selected checkbox option 1 at (106, 619) on #checkbox-1
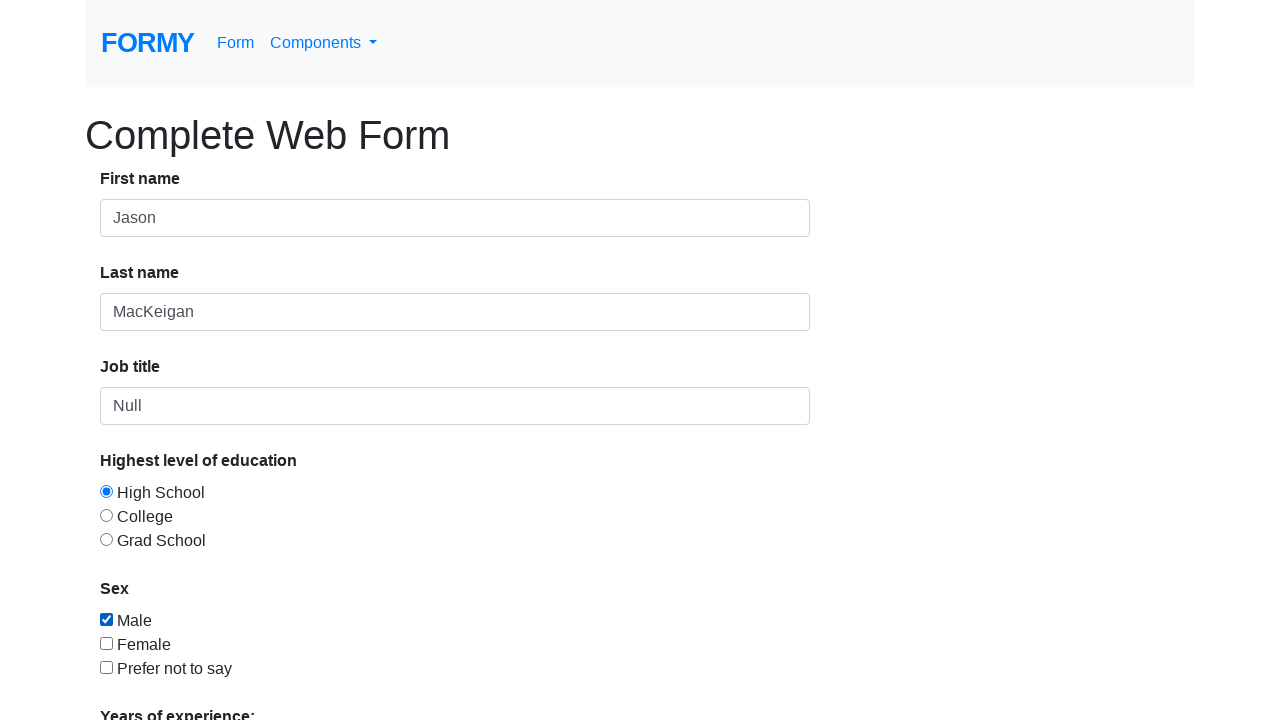

Selected first option from dropdown on select.form-control
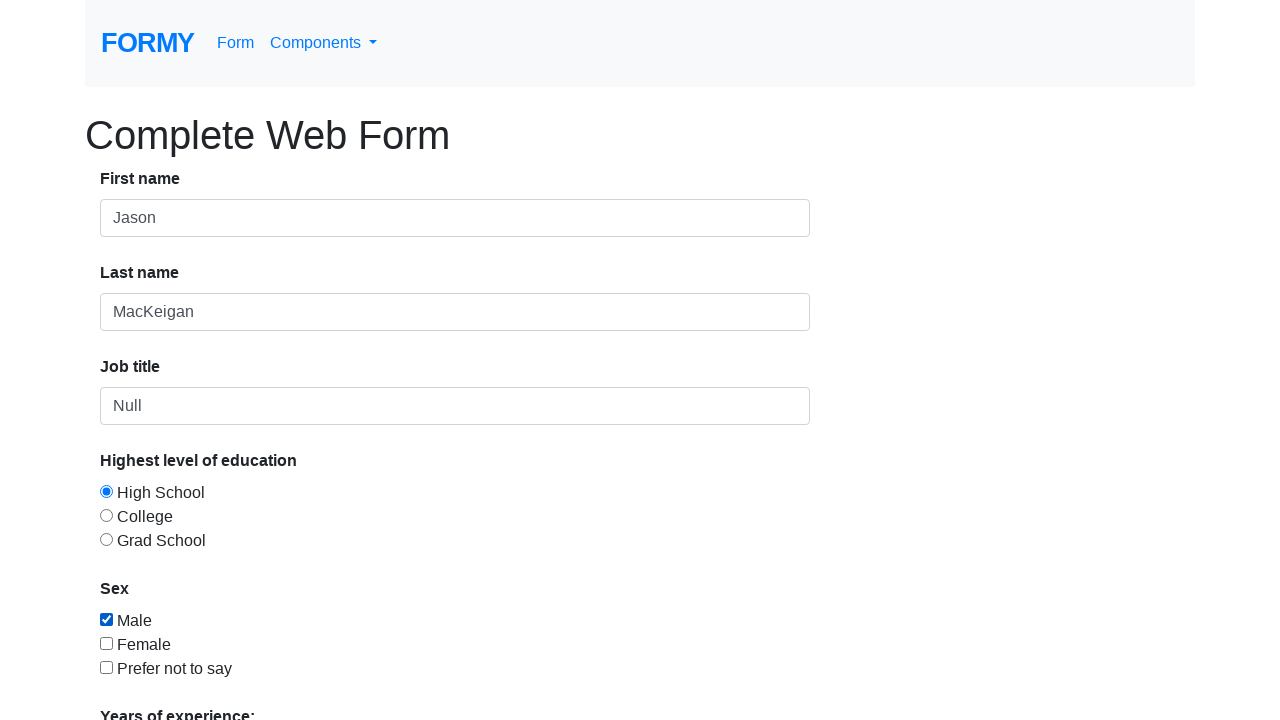

Filled date field with '04/23/2021' on #datepicker
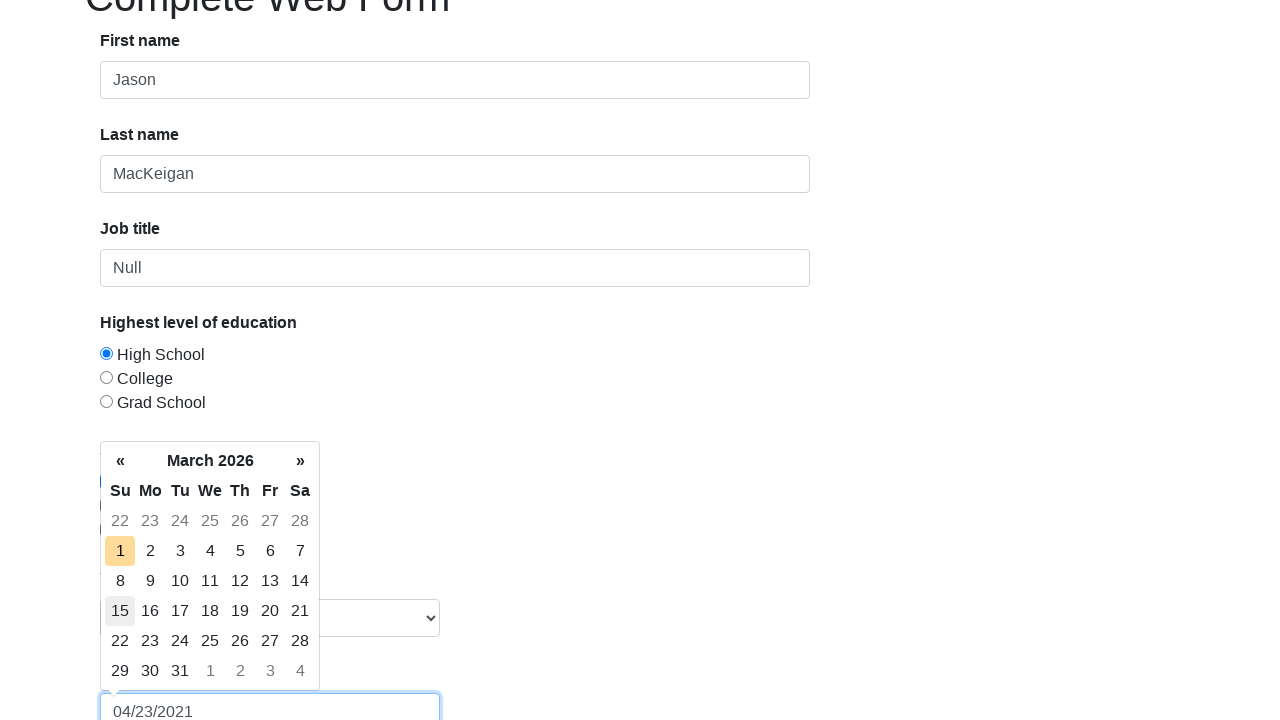

Clicked submit button to submit the form at (148, 680) on a.btn.btn-lg.btn-primary
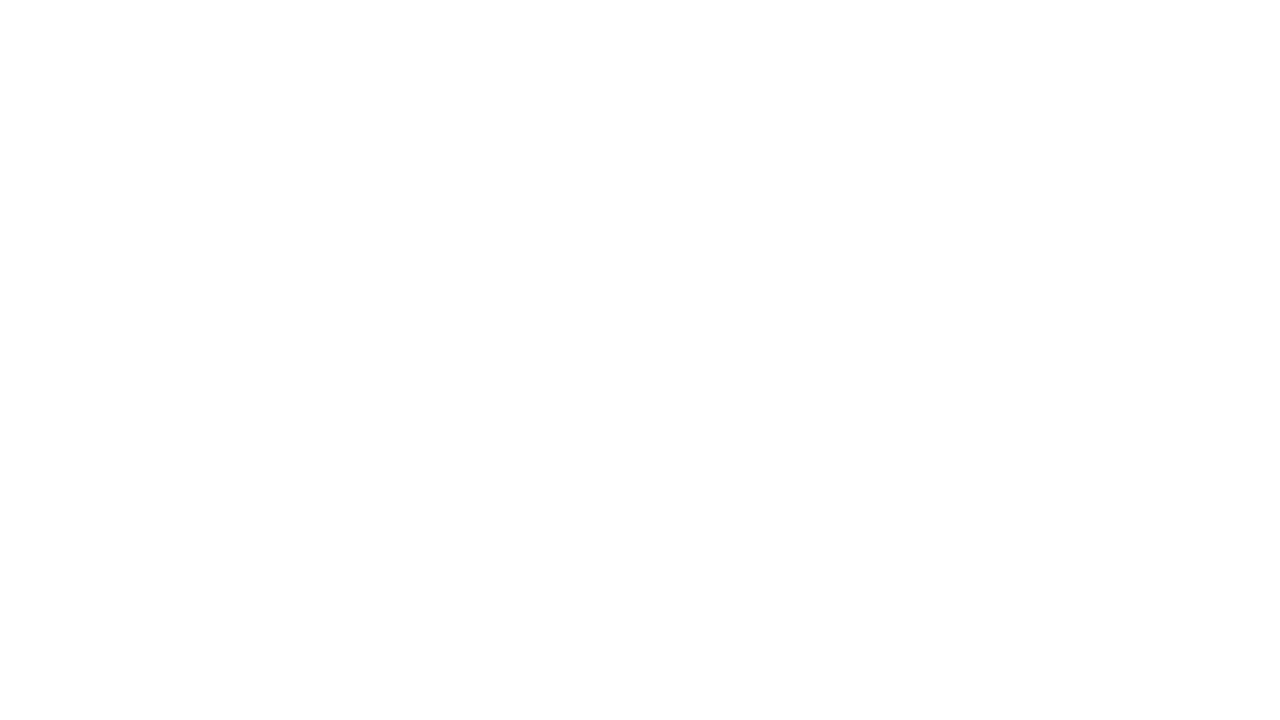

Form submitted successfully and redirected to thanks page
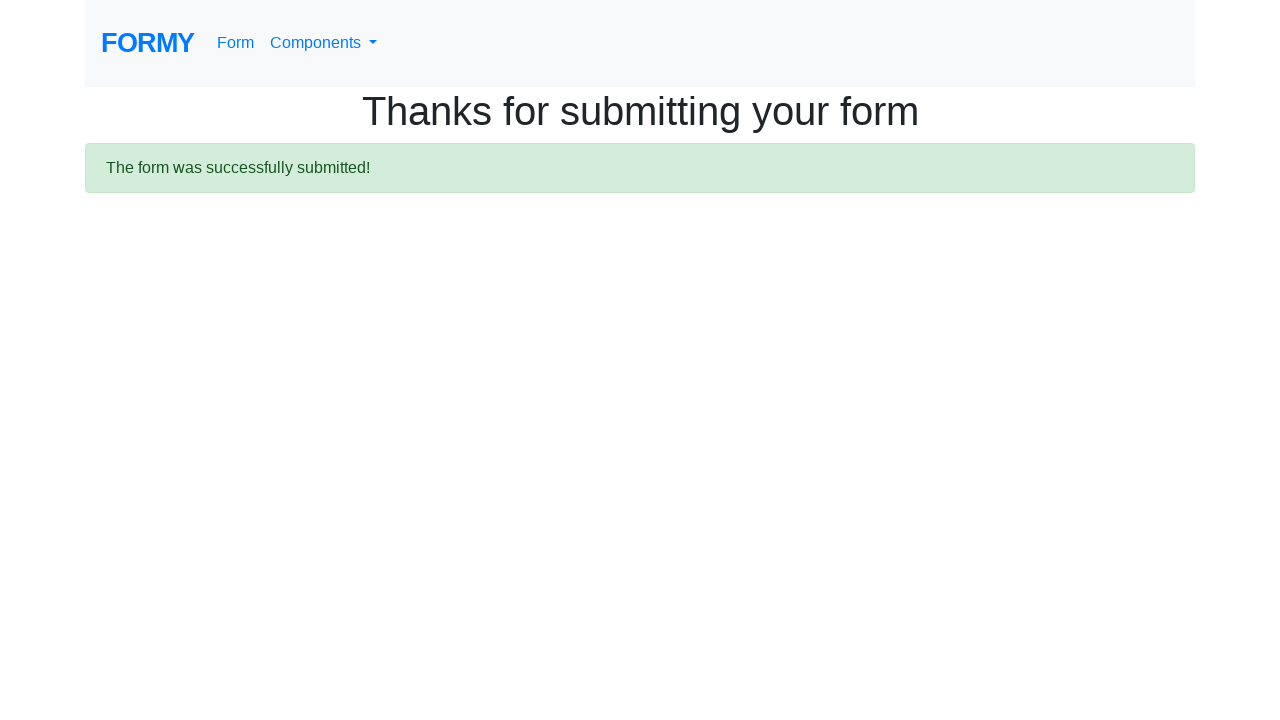

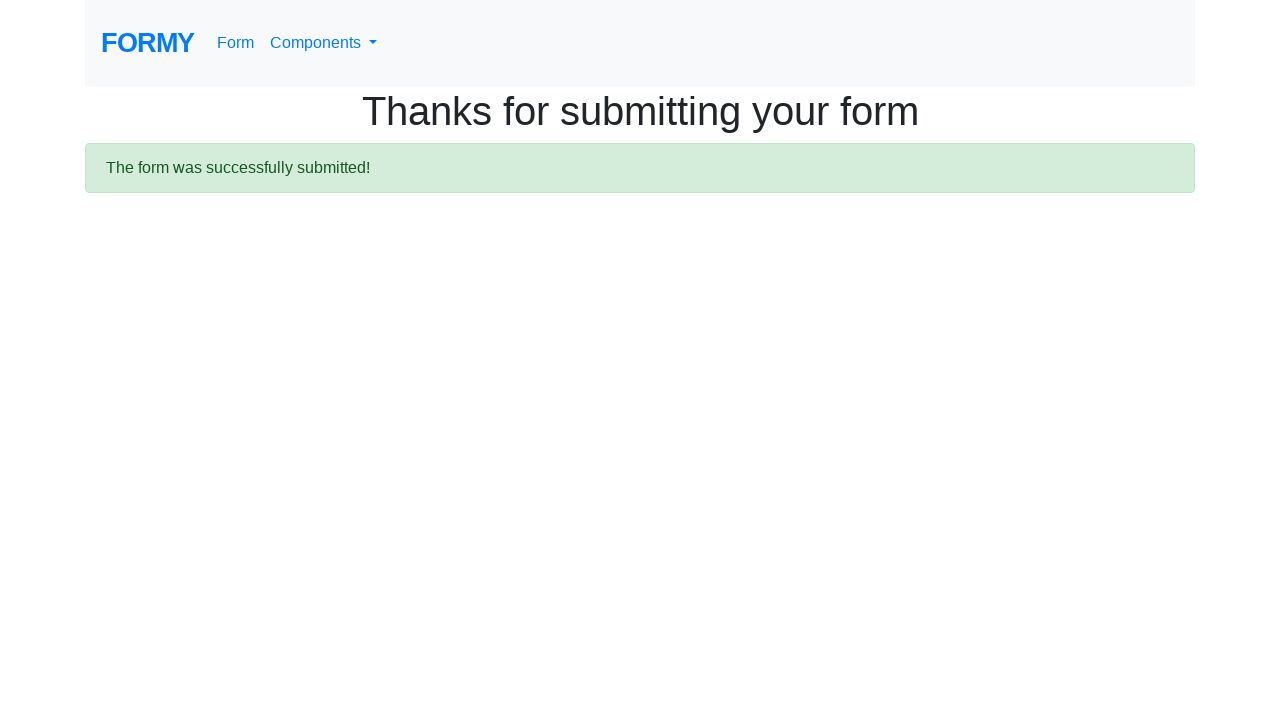